Tests Python.org search functionality by searching for "pycon" and verifying results are displayed

Starting URL: http://www.python.org

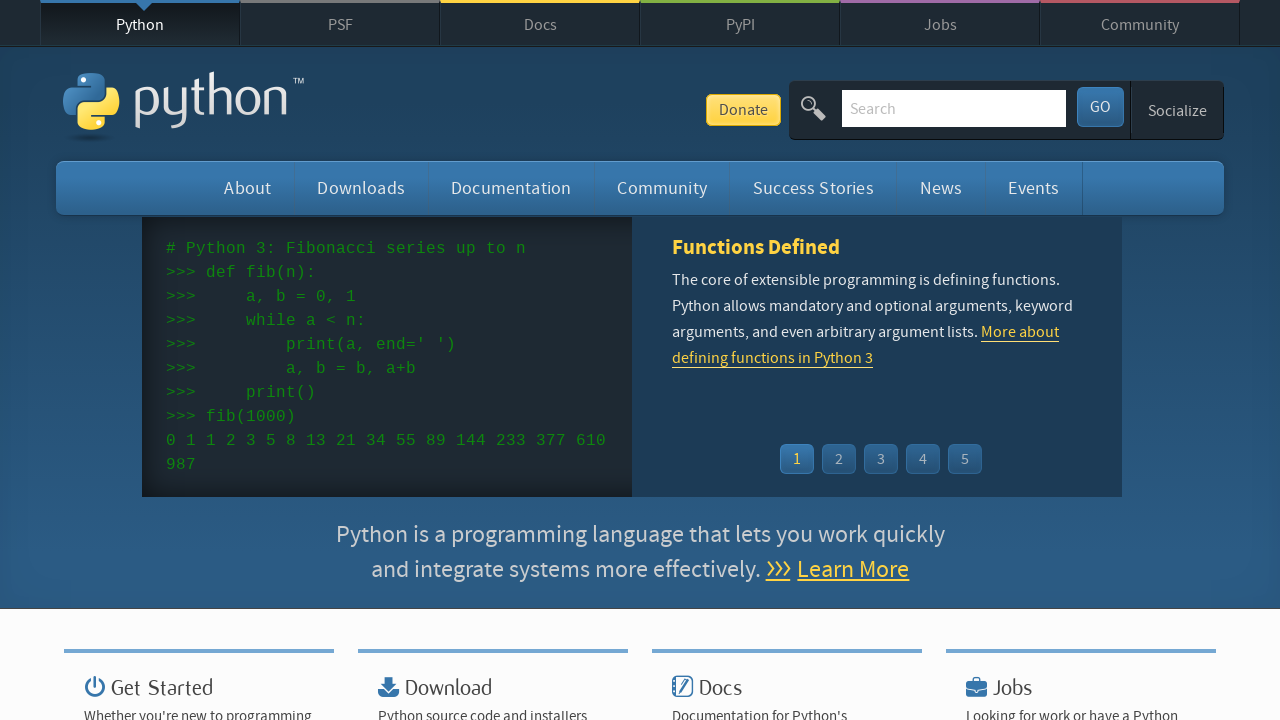

Cleared the search field on input[name='q']
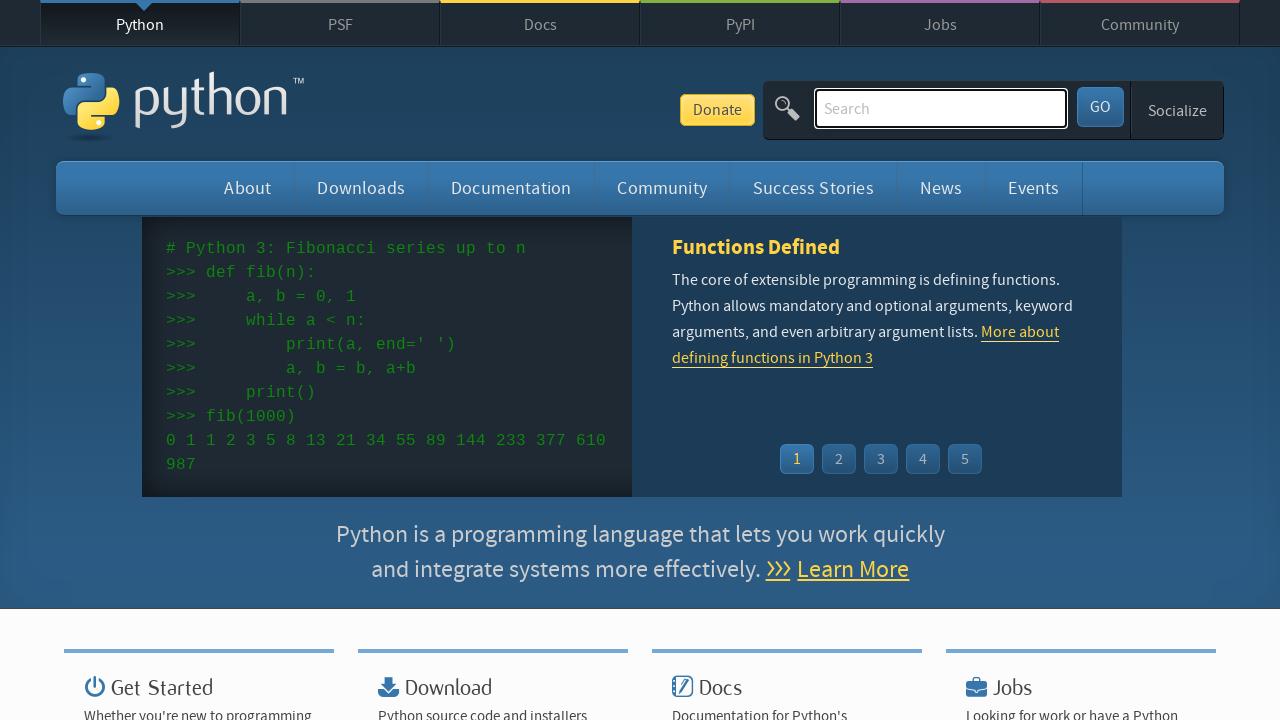

Filled search field with 'pycon' on input[name='q']
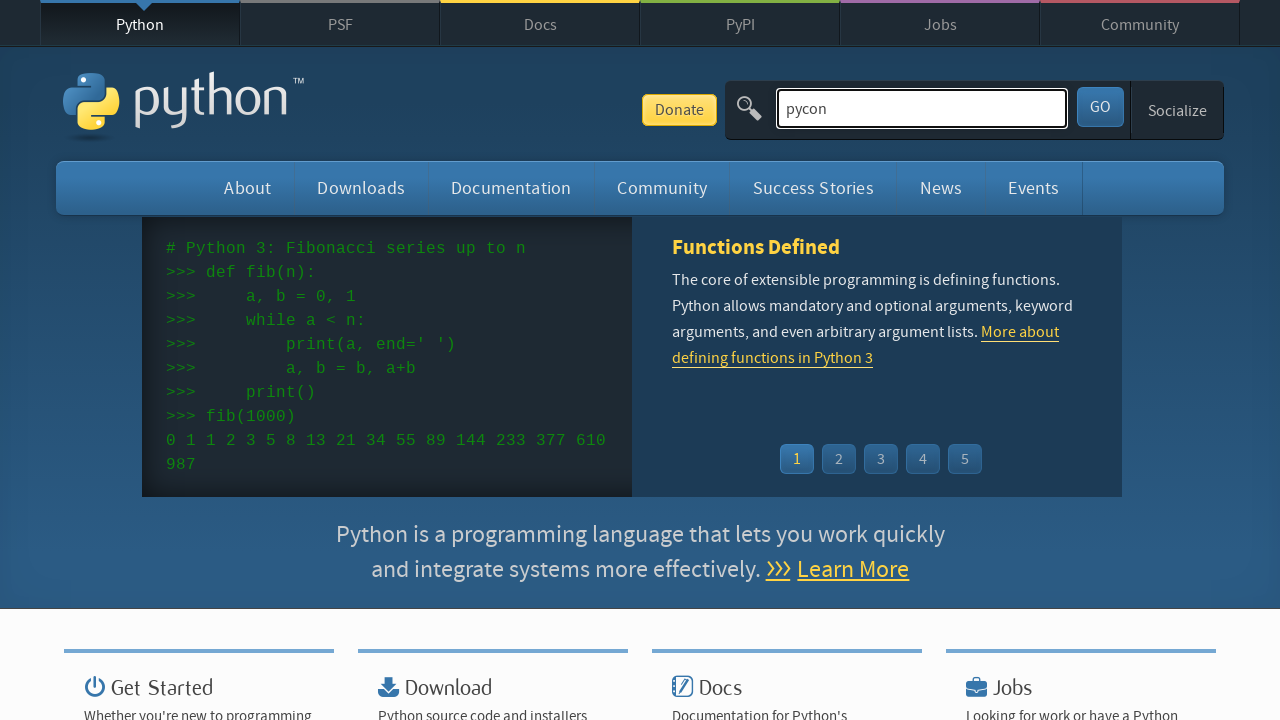

Pressed Enter to submit search on input[name='q']
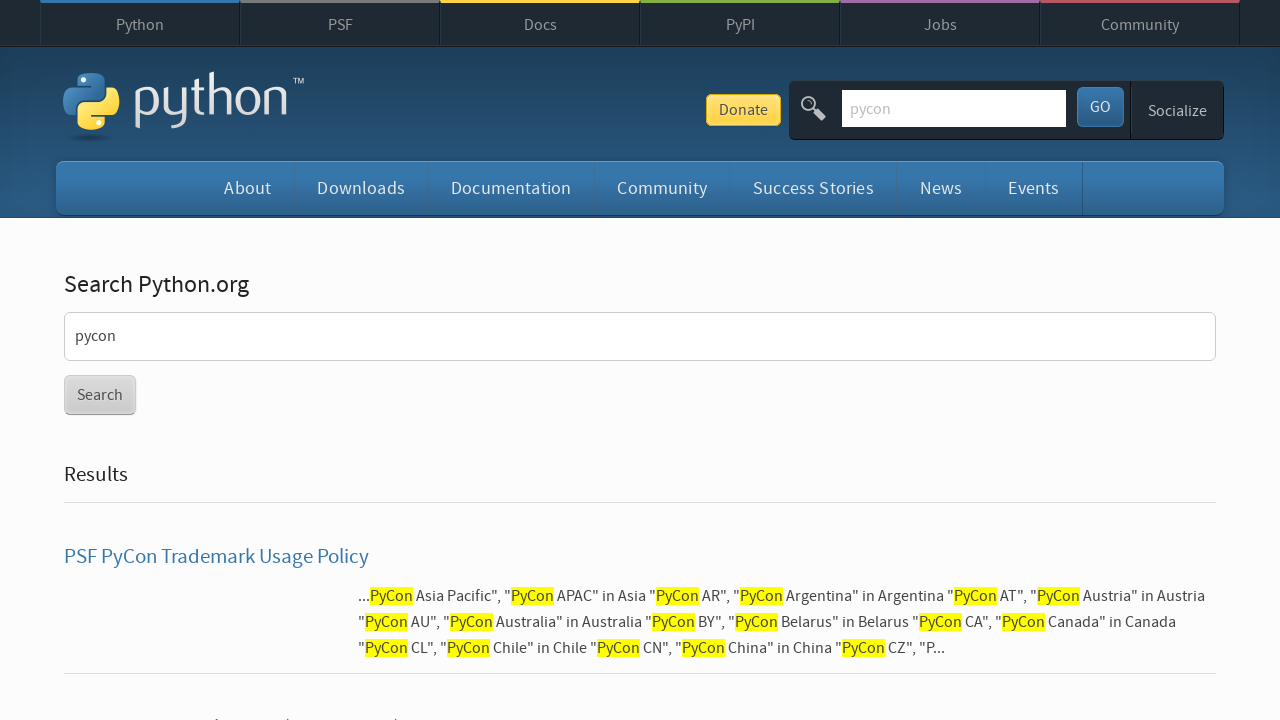

Waited for network to become idle after search
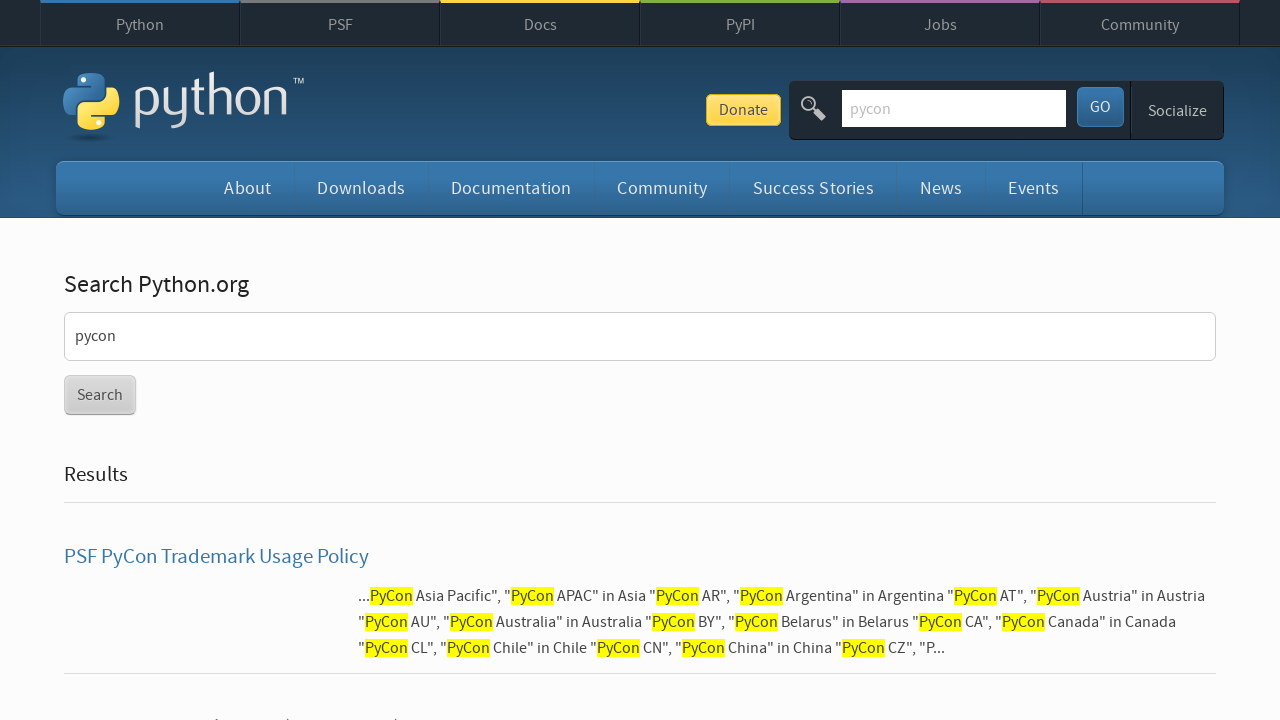

Verified that search results are displayed (no 'No results found' message)
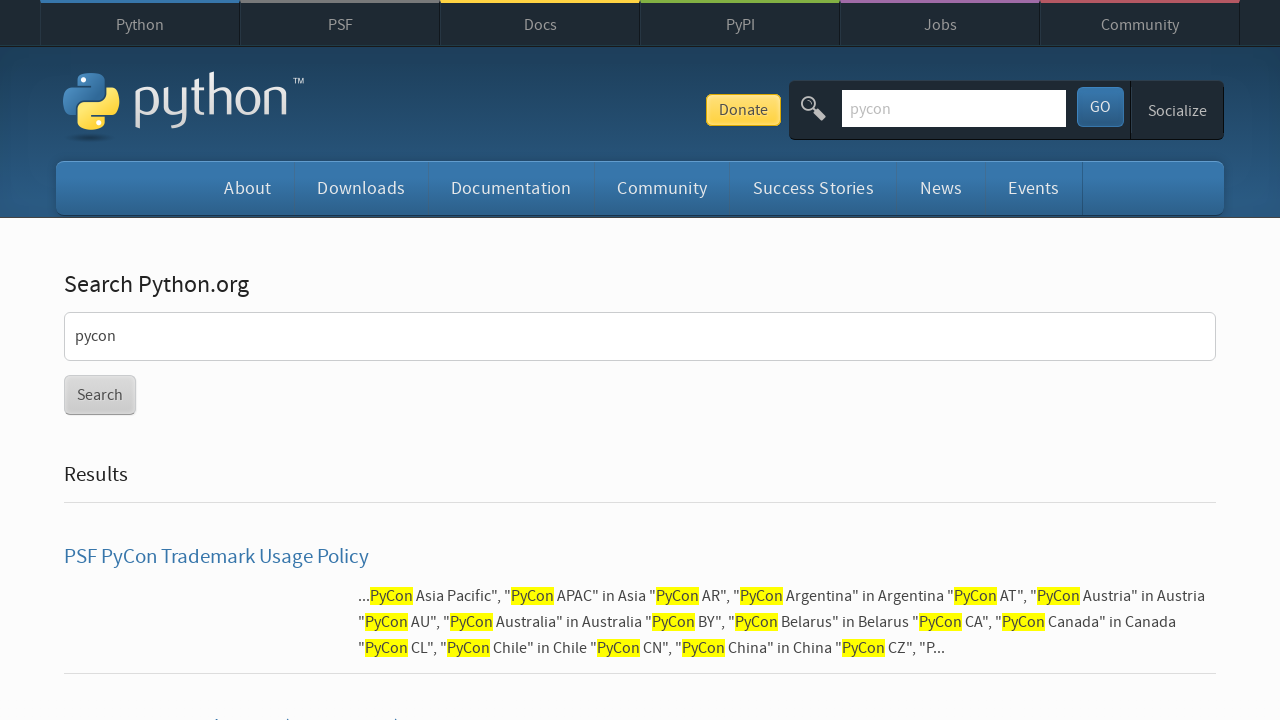

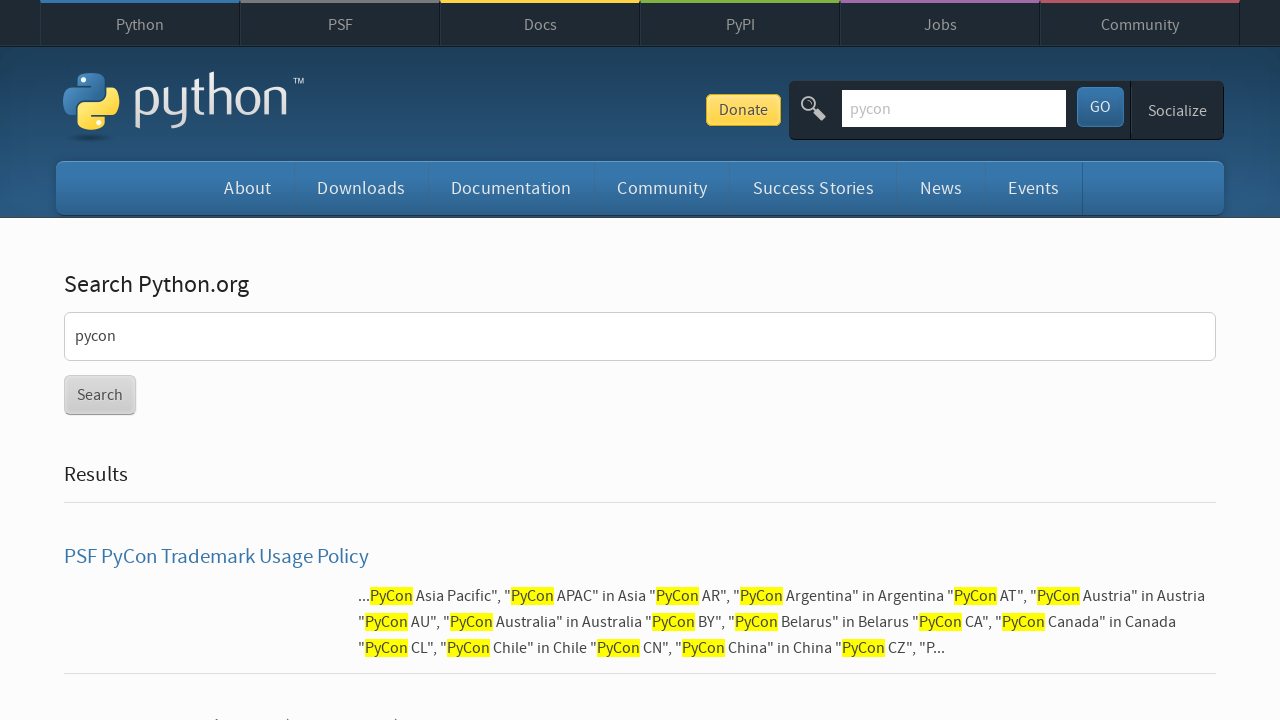